Tests a simple form by filling in first name, last name, city, and country fields using different element locator strategies, then submits the form

Starting URL: http://suninjuly.github.io/simple_form_find_task.html

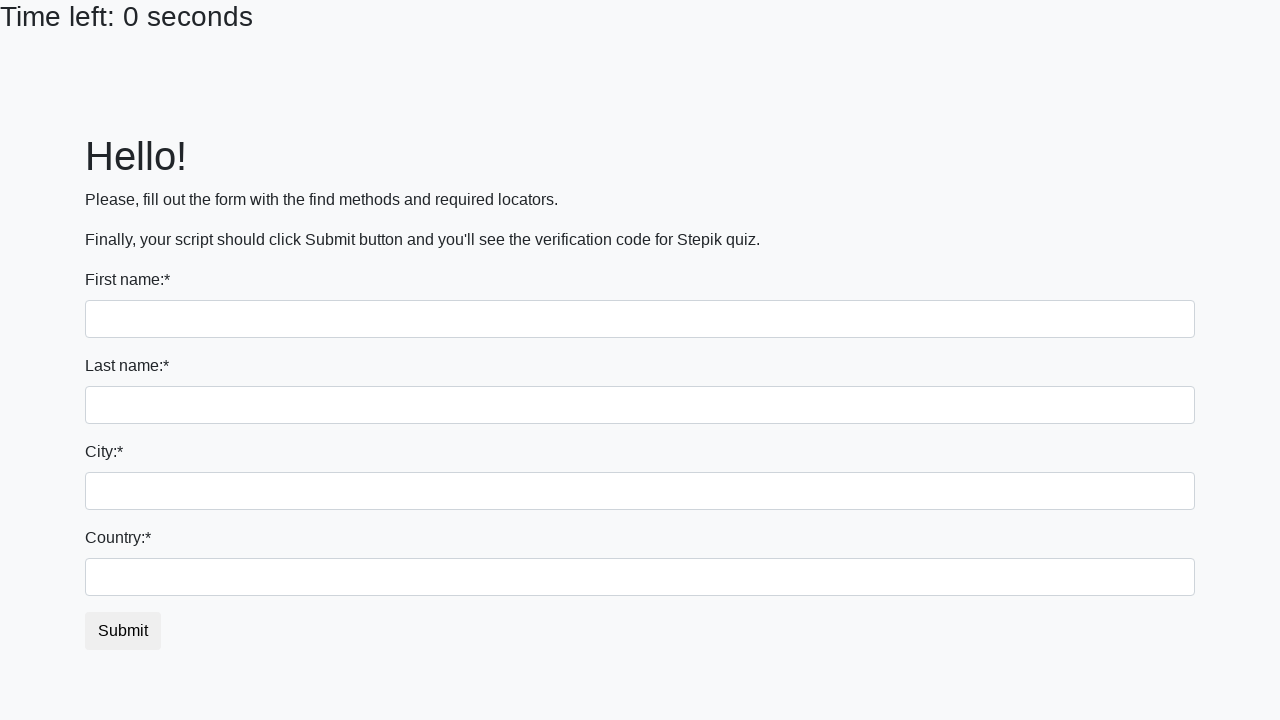

Filled first name field with 'Ivan' using tag name selector on input
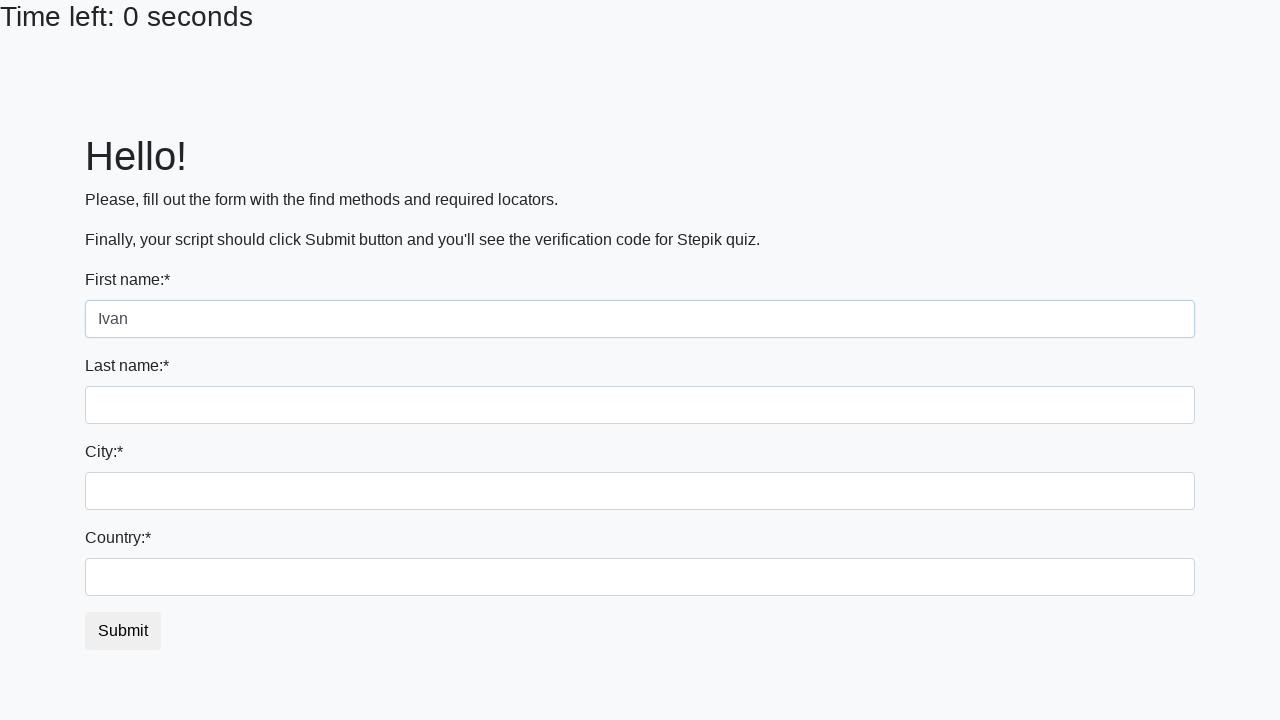

Filled last name field with 'Petrov' using name attribute selector on input[name='last_name']
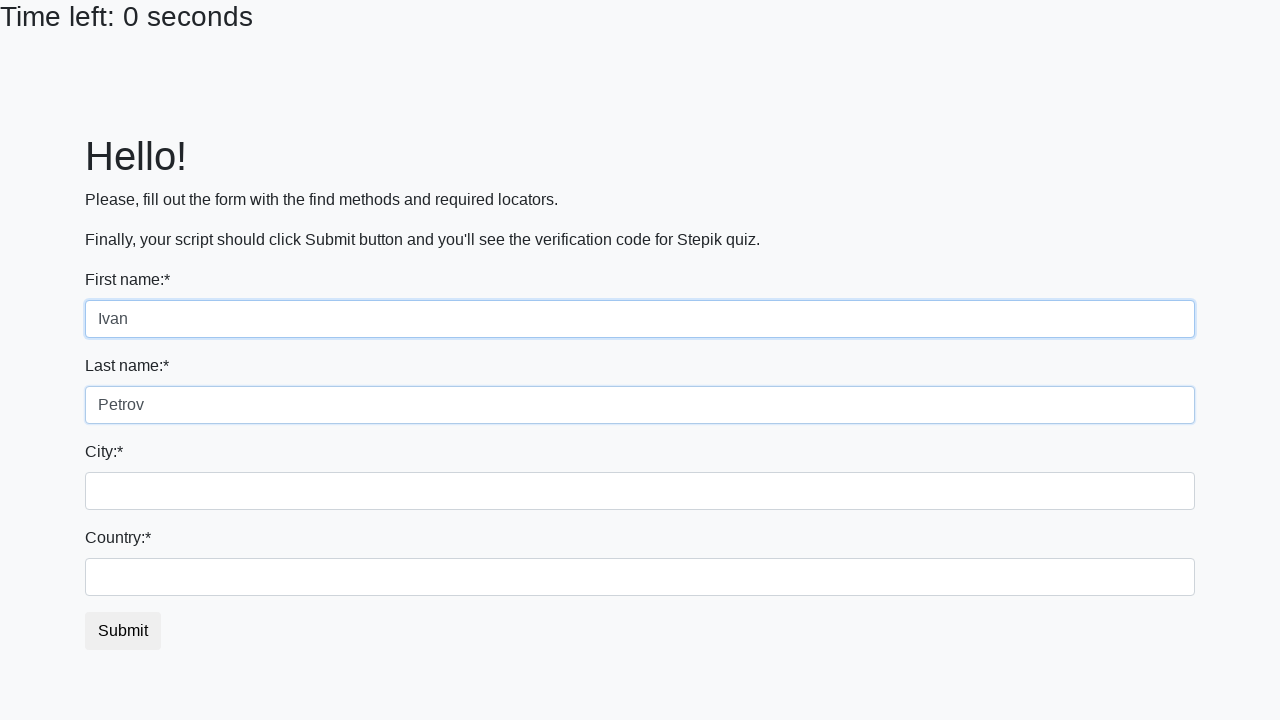

Filled city field with 'Smolensk' using class name selector on .city
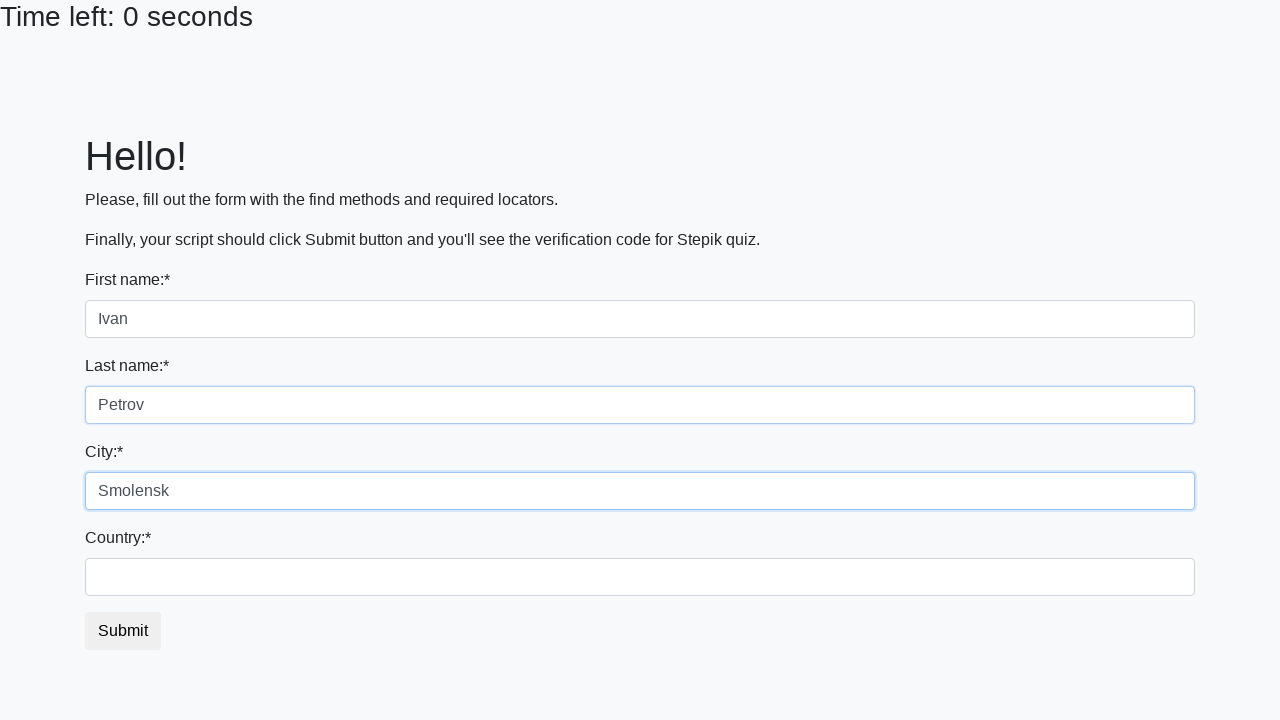

Filled country field with 'Russia' using id selector on #country
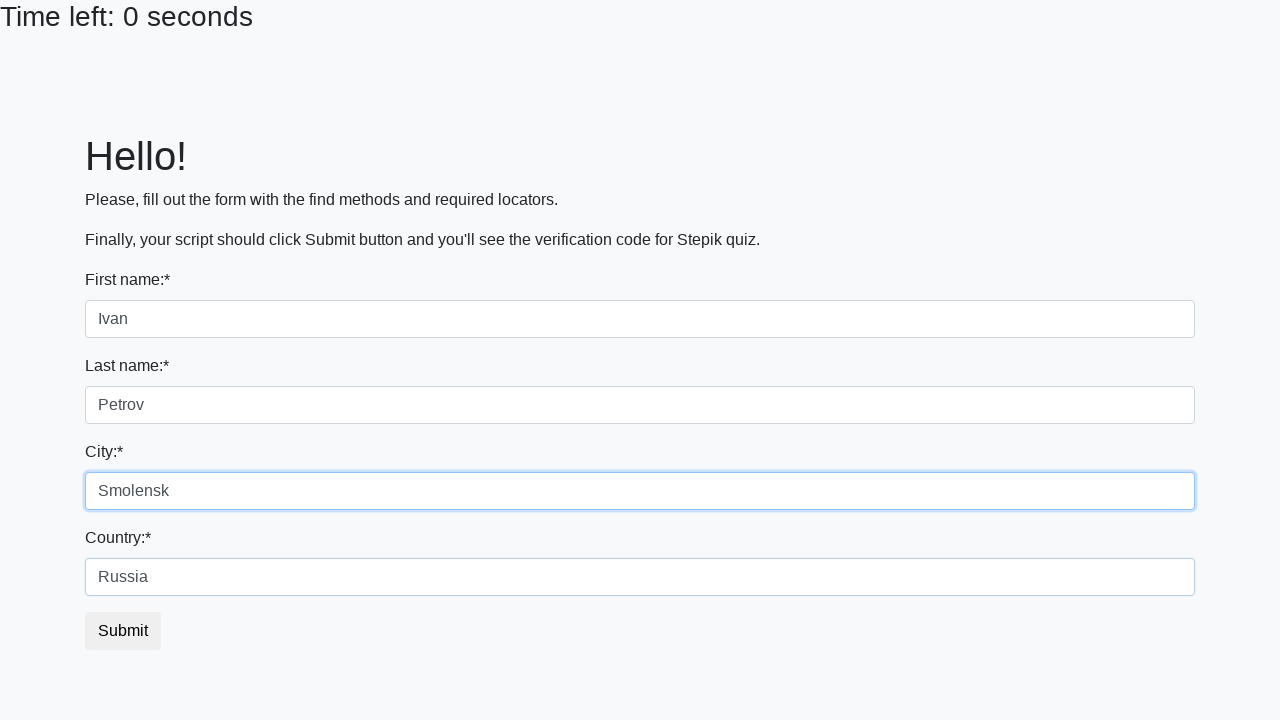

Clicked submit button to submit the form at (123, 631) on body > div > form > button
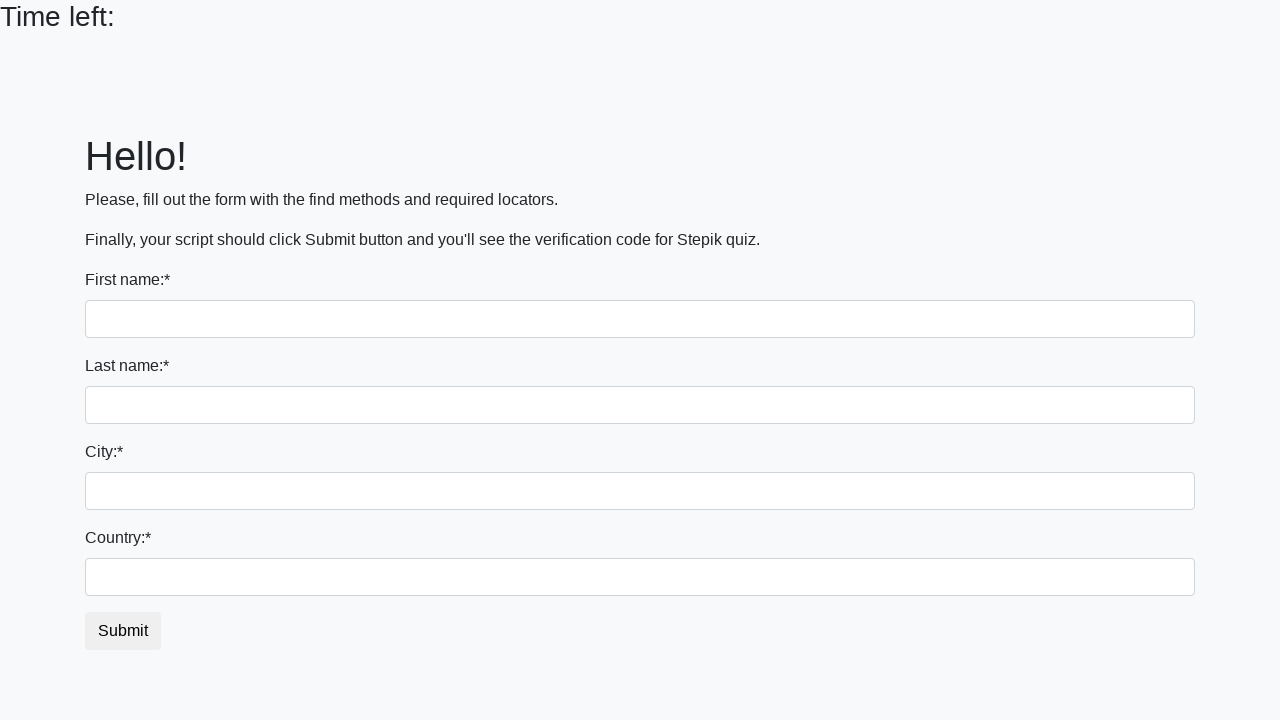

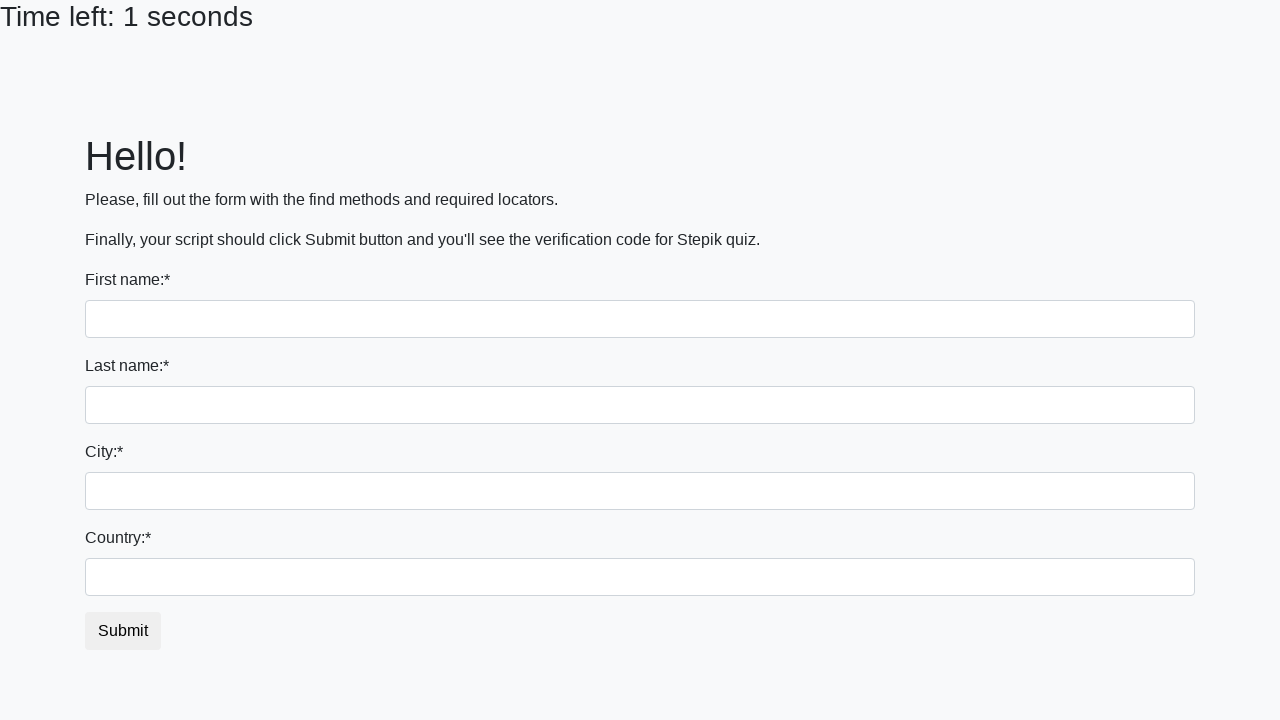